Tests the age form by entering a name and age, submitting the form, and verifying the result message

Starting URL: https://kristinek.github.io/site/examples/age.html

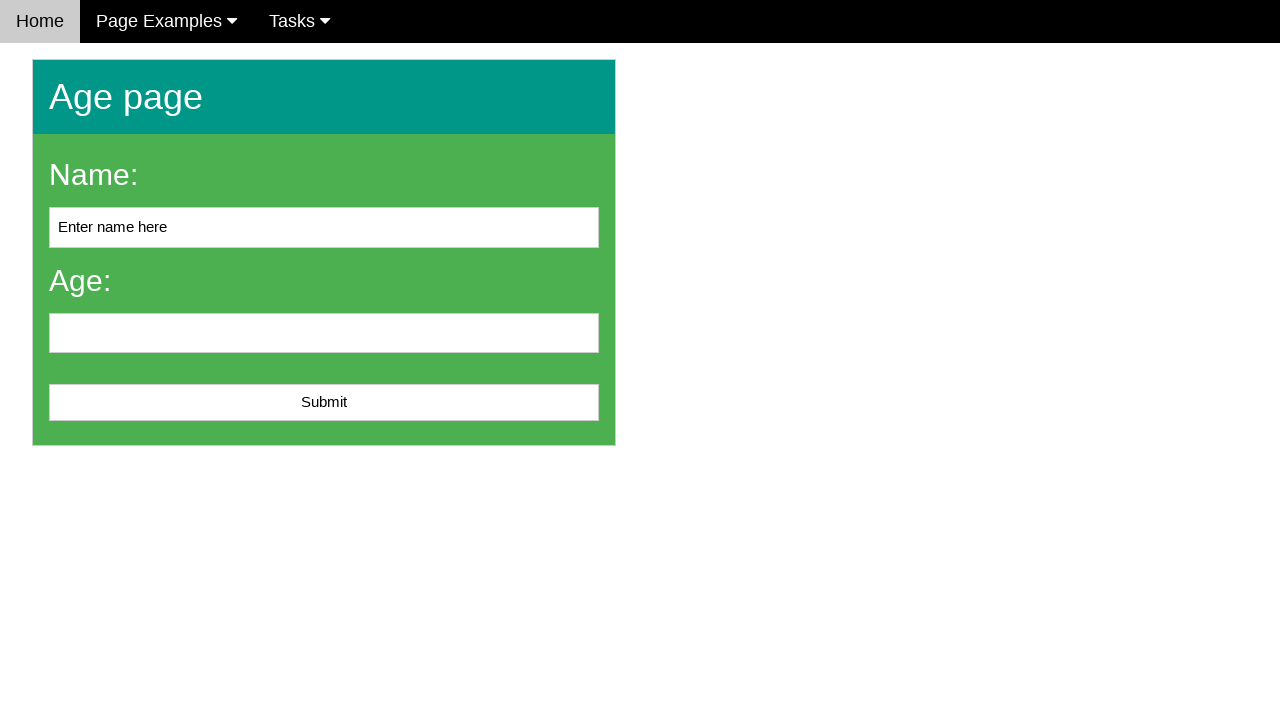

Filled name field with 'John Smith' on #name
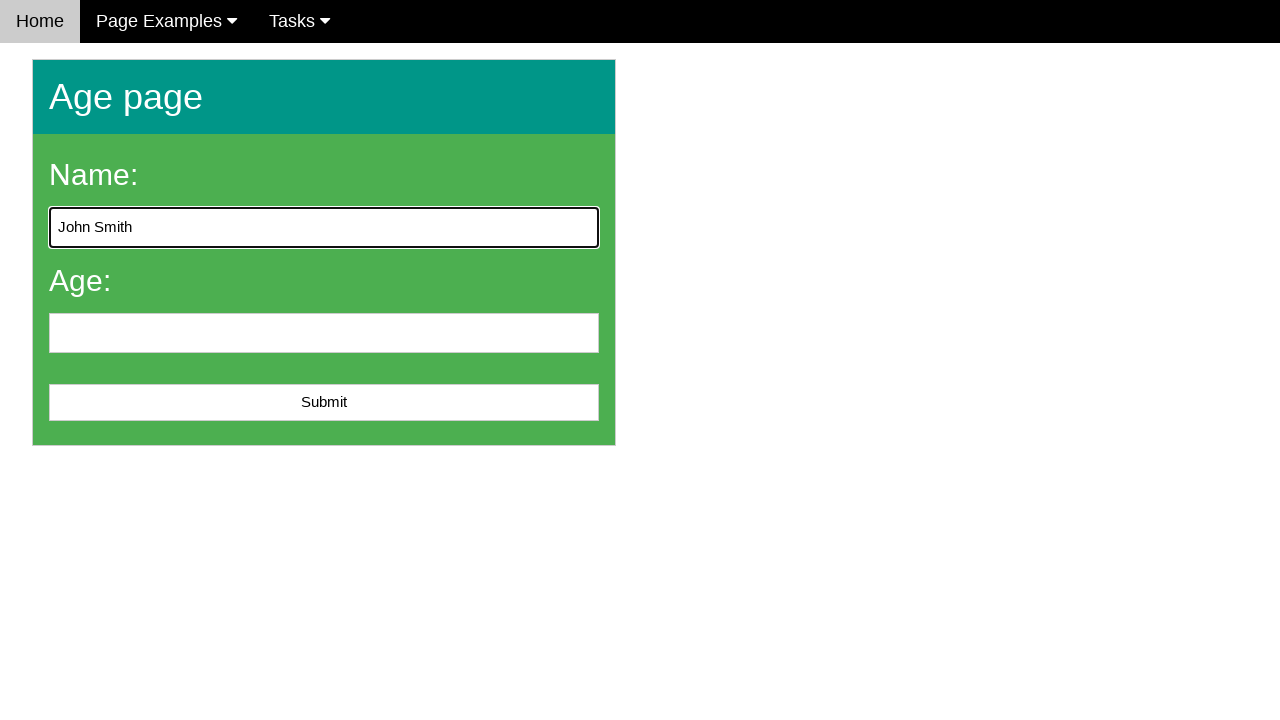

Filled age field with '25' on input[name='age']
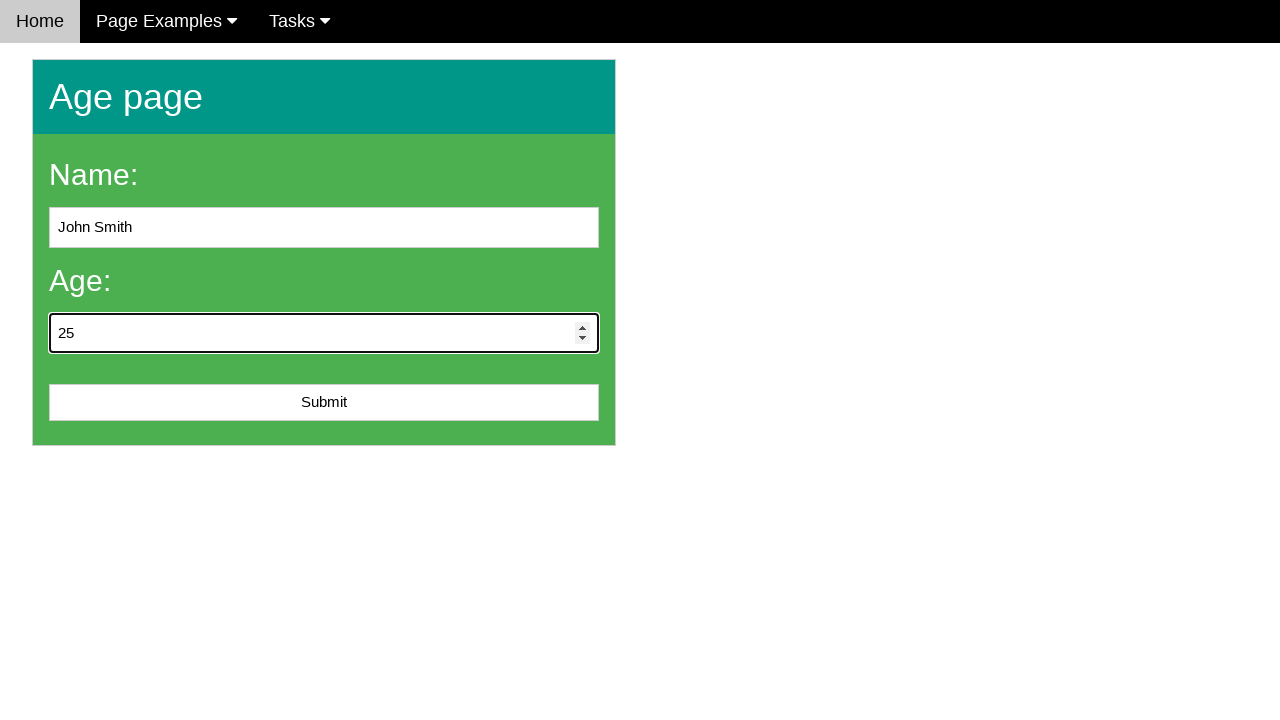

Clicked Submit button at (324, 403) on button:has-text('Submit')
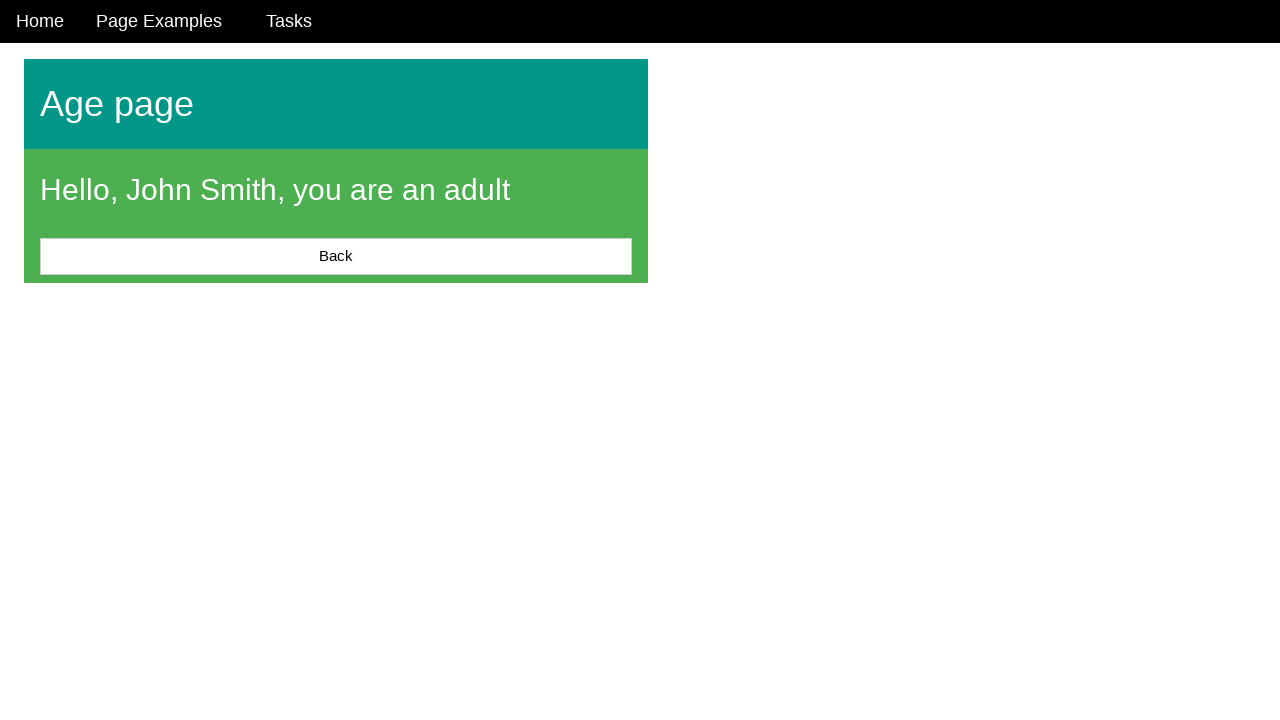

Located message element
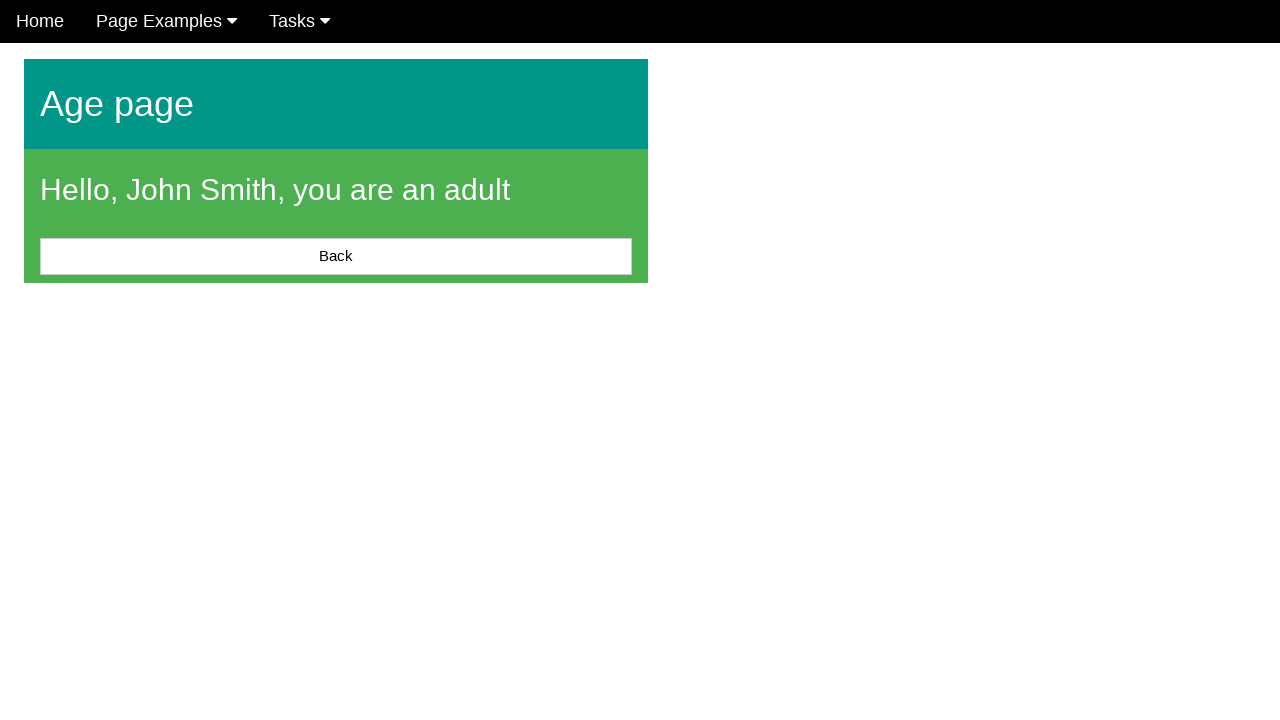

Verified message element is displayed
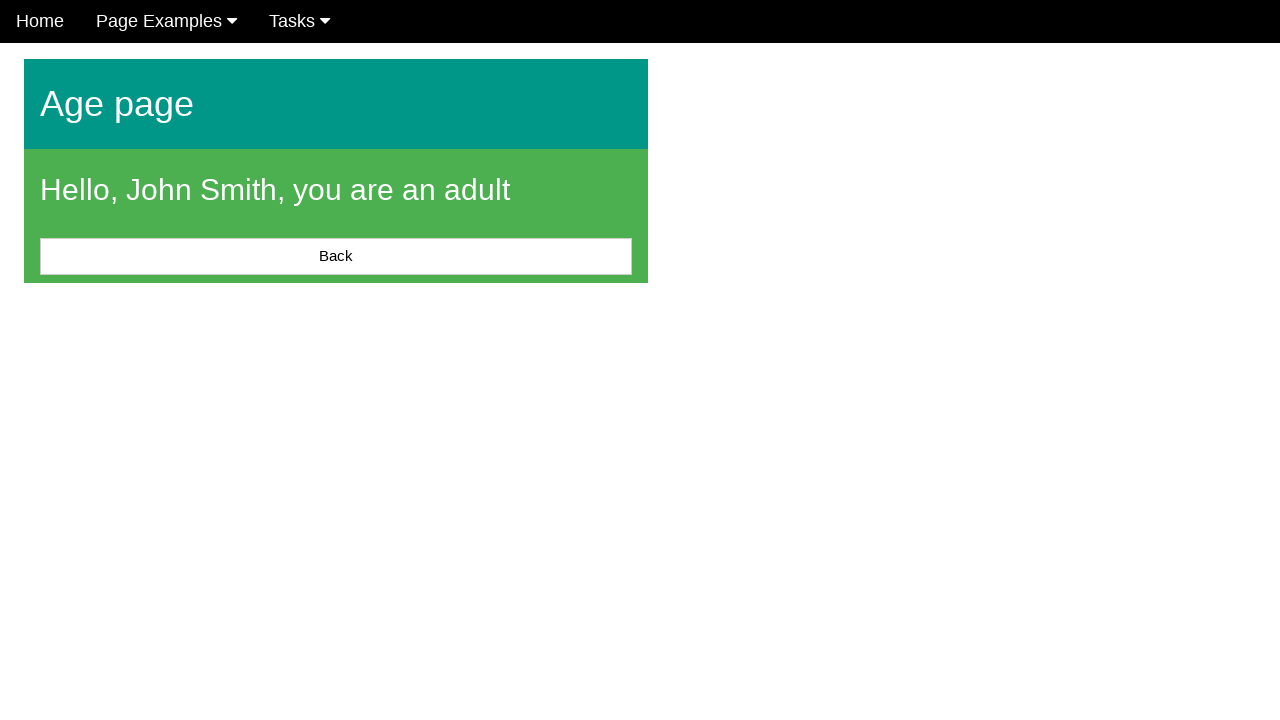

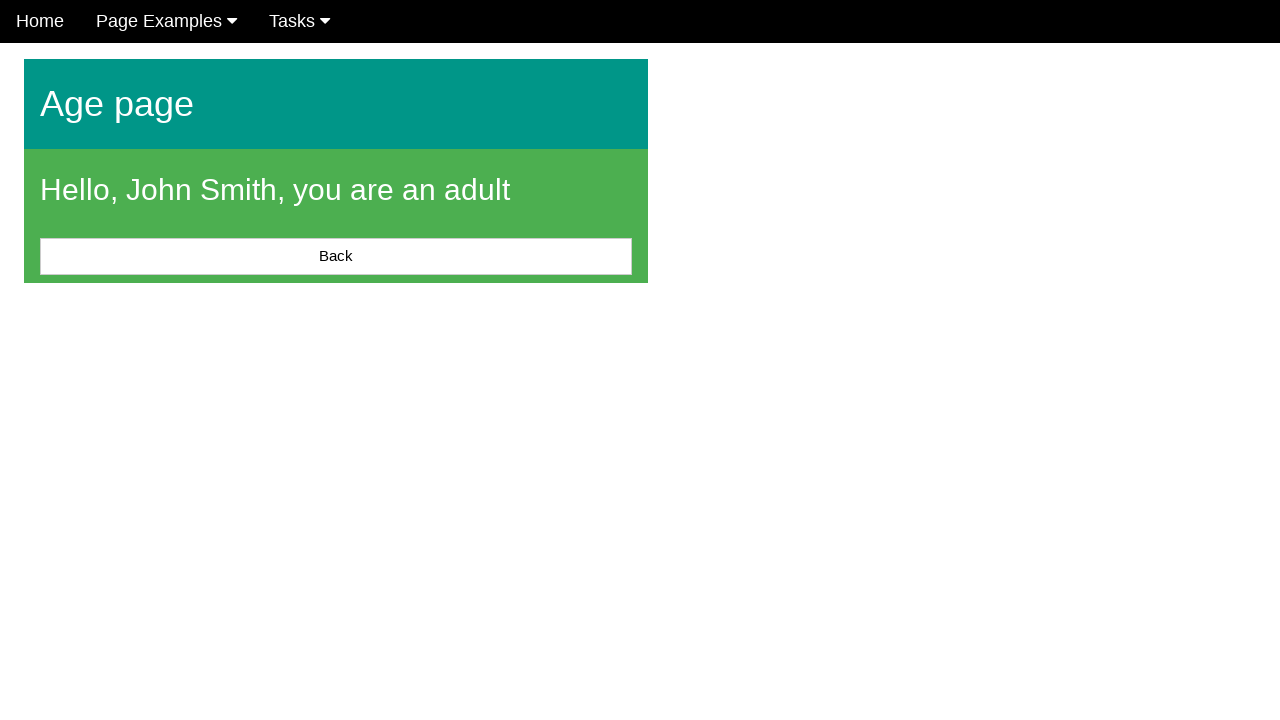